Tests clicking the "Discussion Forums" footer link and verifies navigation to the /discuss page

Starting URL: https://scratch.mit.edu

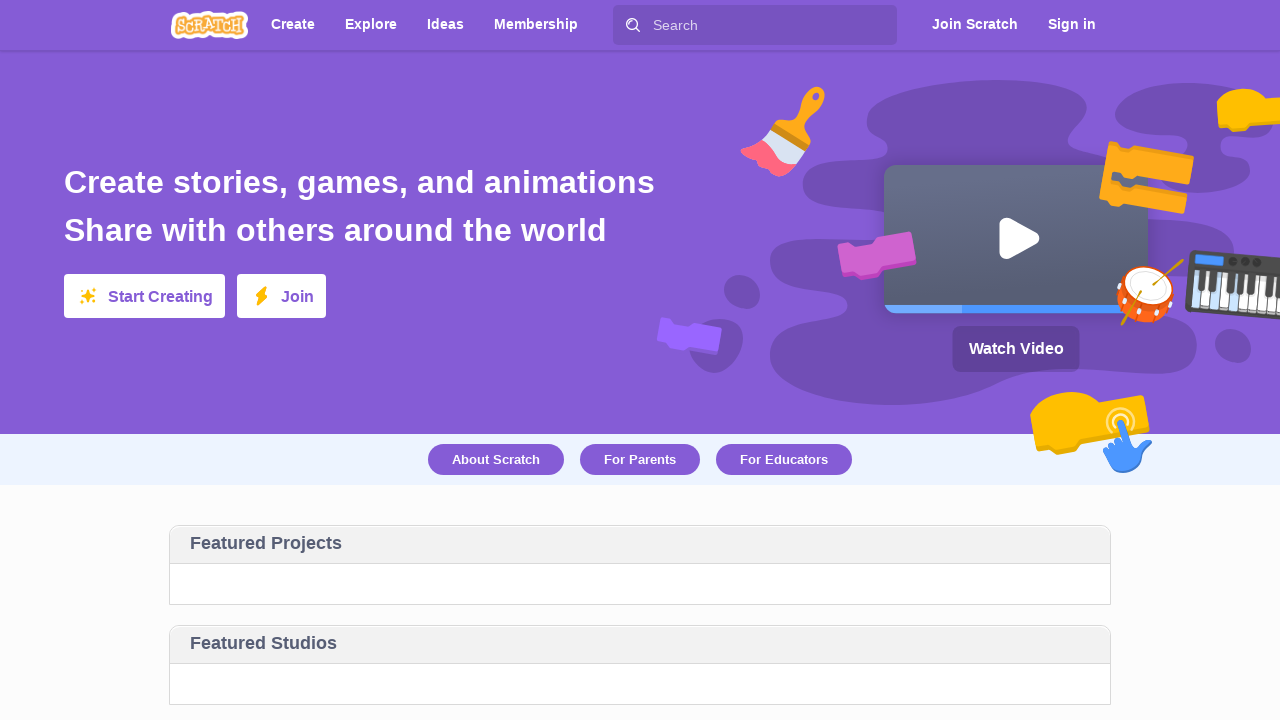

Waited for homepage content to load - 'Create stories, games, and animations' text found
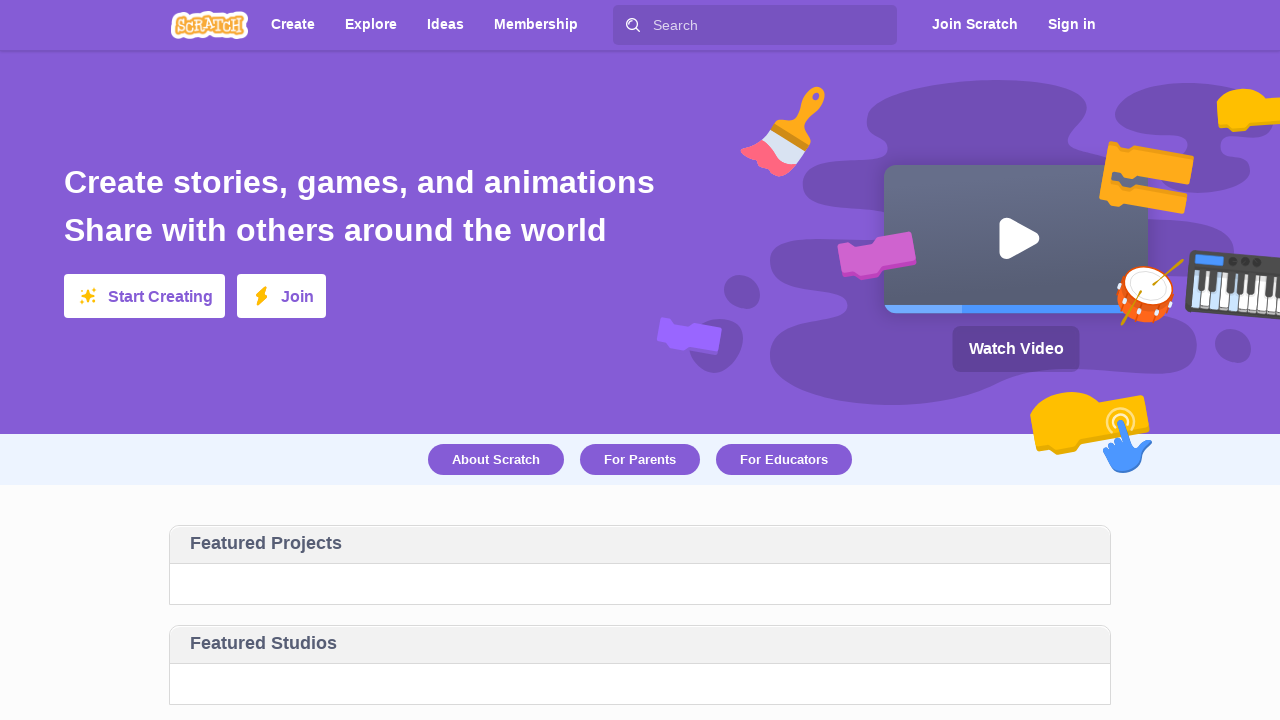

Clicked 'Discussion Forums' link in footer at (422, 510) on text=Discussion Forums
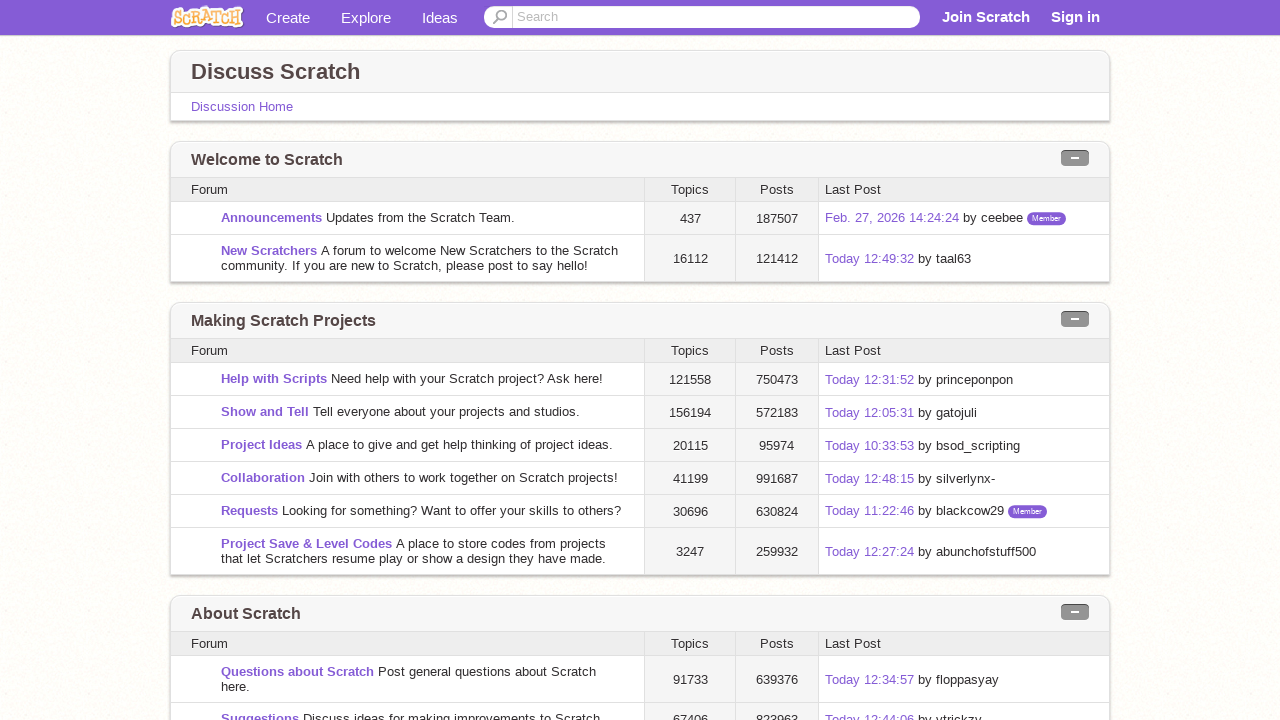

Navigation to /discuss page completed - URL verified
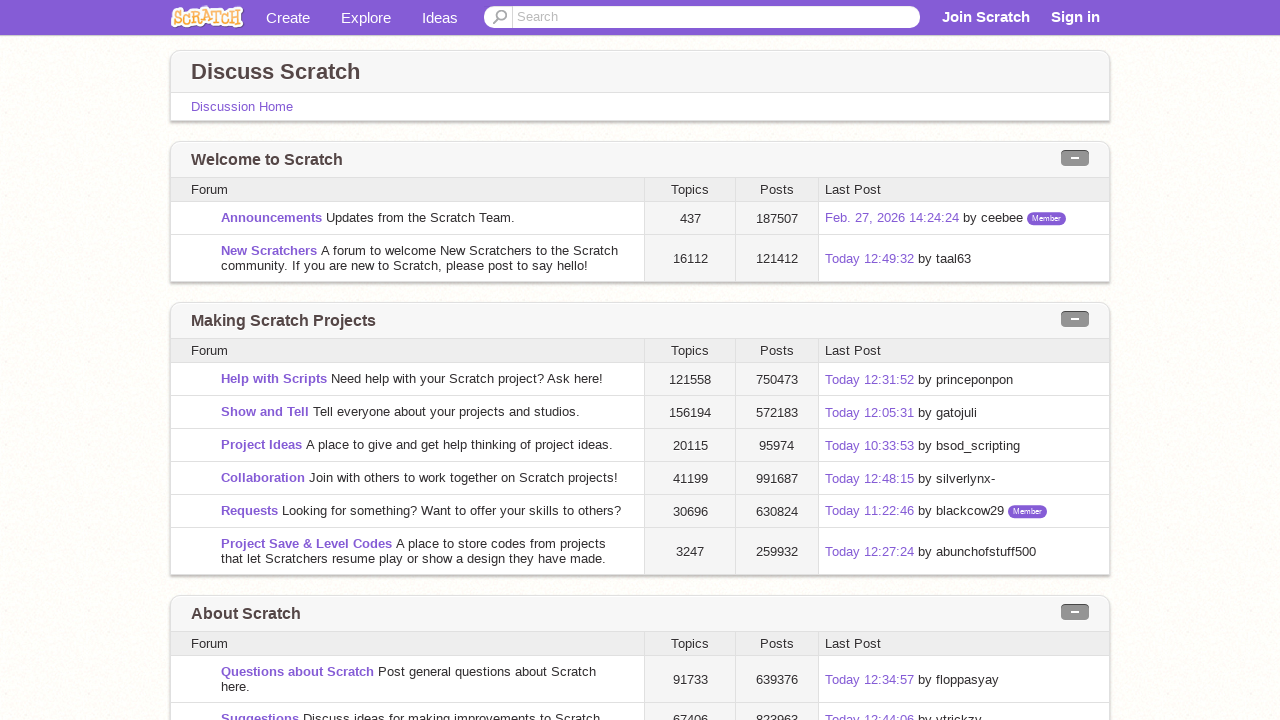

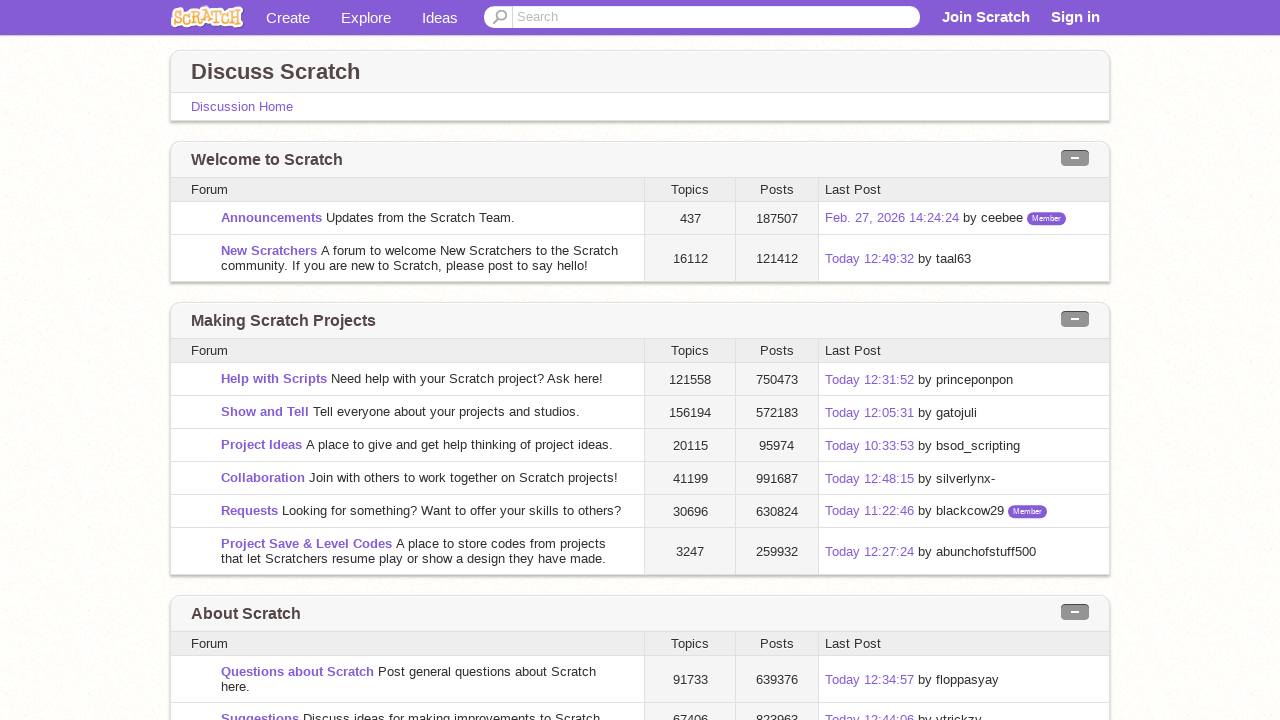